Tests toggling all items as complete and then unchecking them all

Starting URL: https://demo.playwright.dev/todomvc

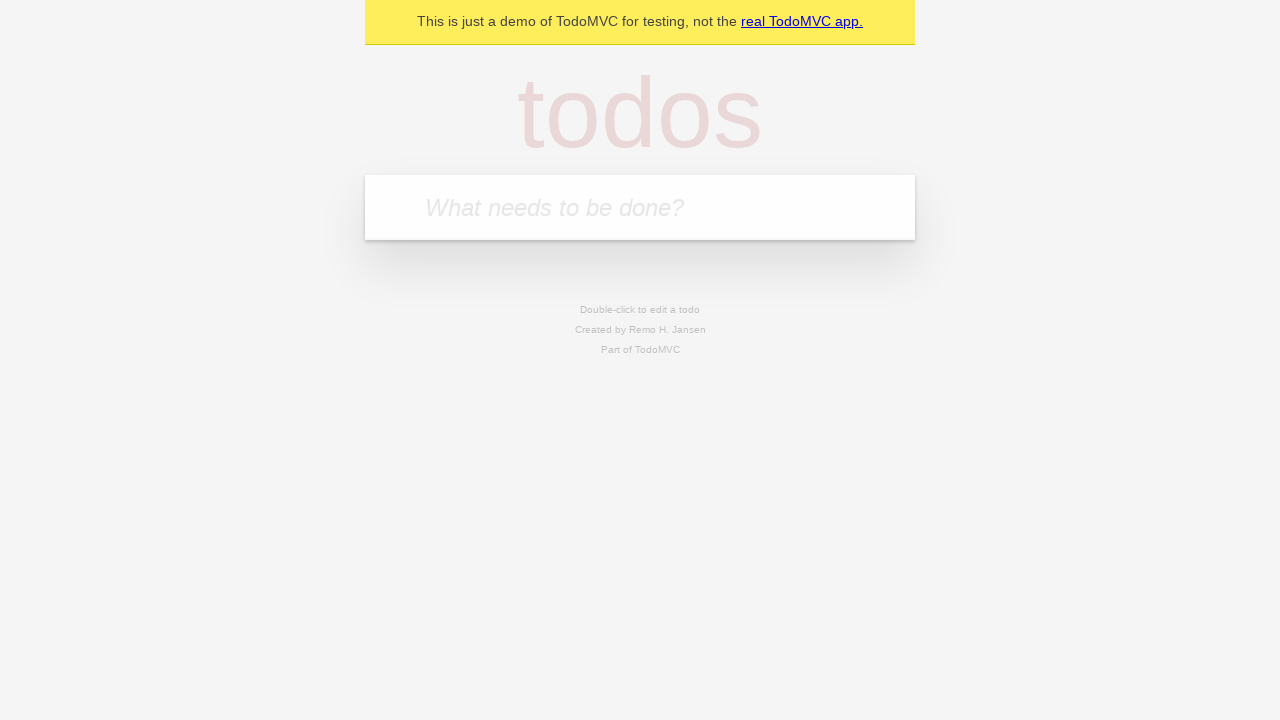

Filled new todo field with 'buy some cheese' on internal:attr=[placeholder="What needs to be done?"i]
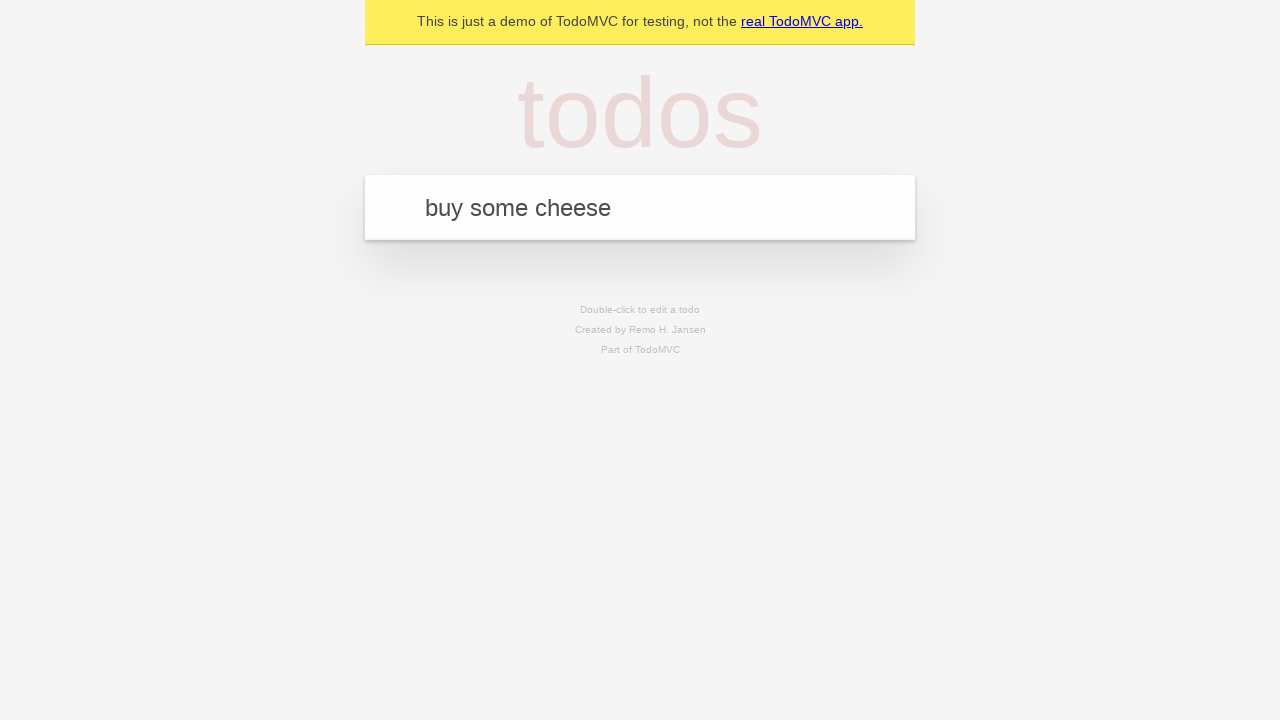

Pressed Enter to create todo 'buy some cheese' on internal:attr=[placeholder="What needs to be done?"i]
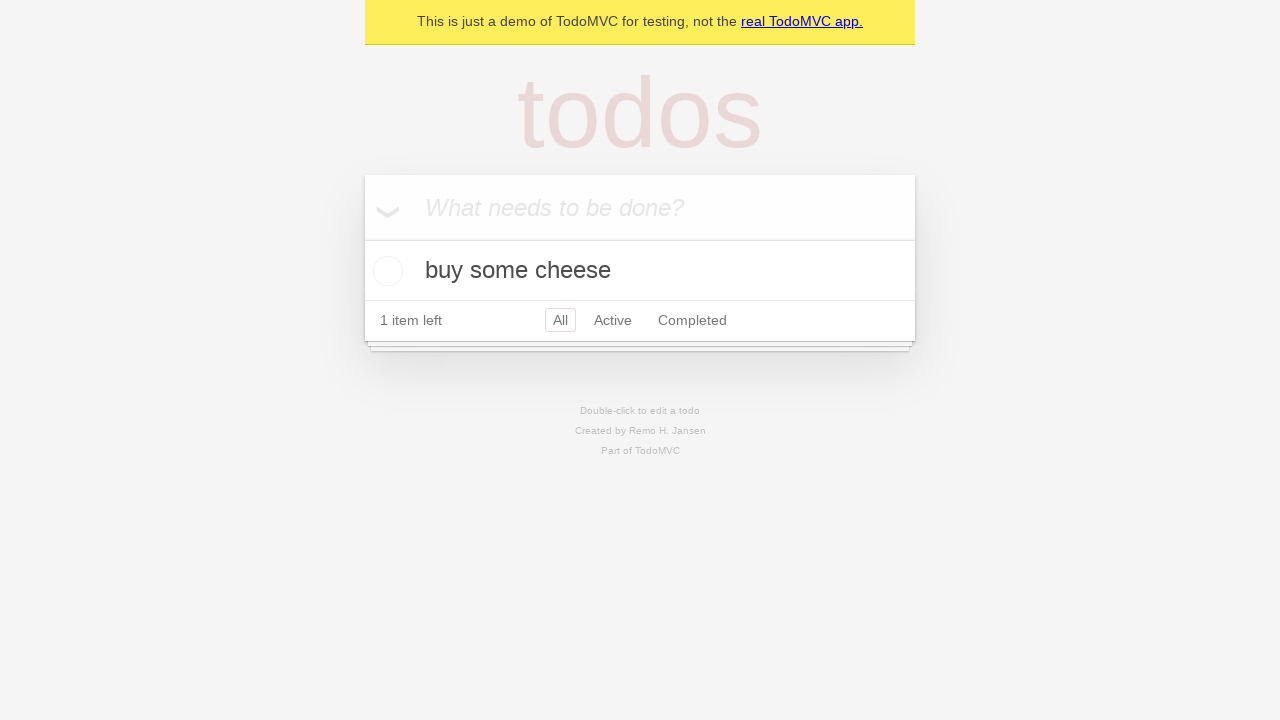

Filled new todo field with 'feed the cat' on internal:attr=[placeholder="What needs to be done?"i]
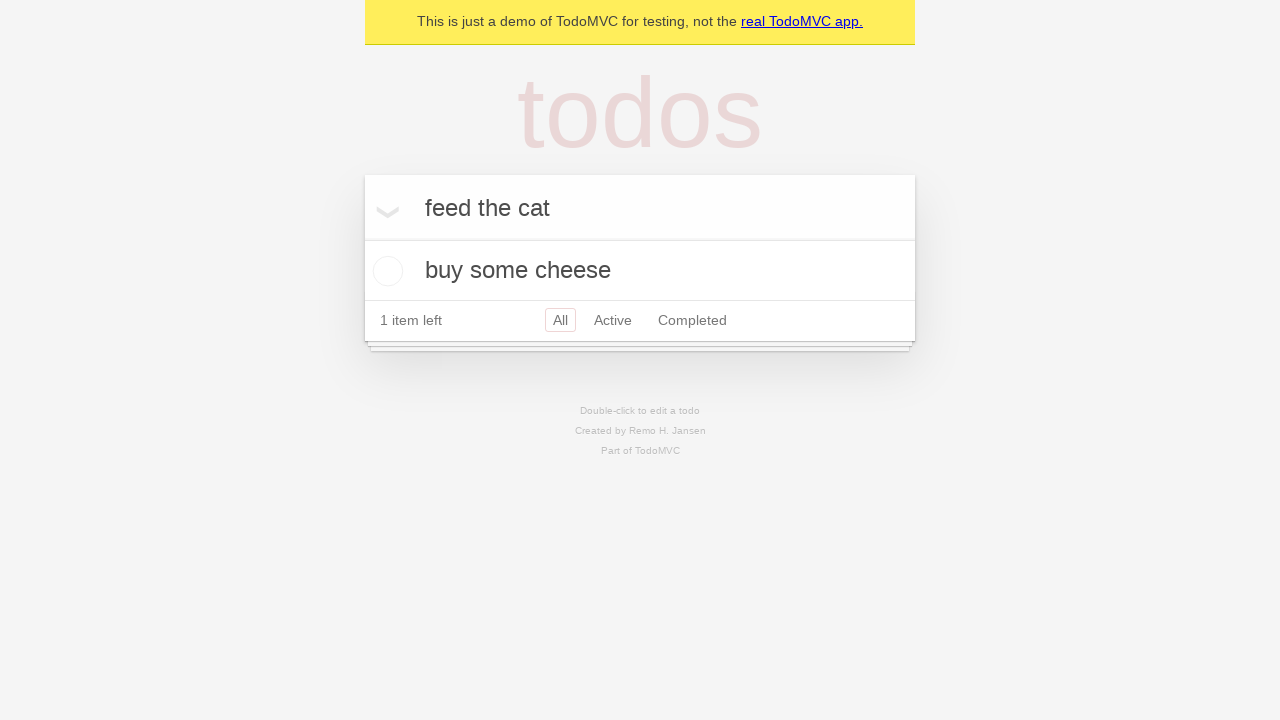

Pressed Enter to create todo 'feed the cat' on internal:attr=[placeholder="What needs to be done?"i]
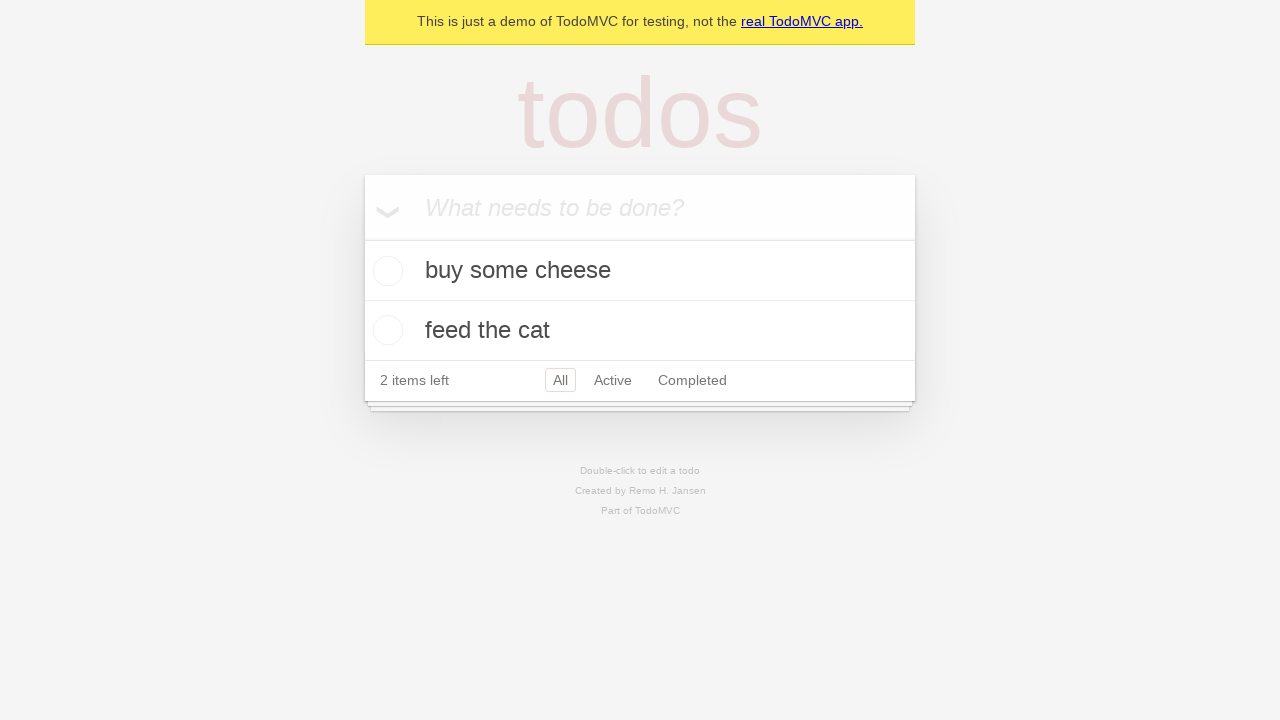

Filled new todo field with 'book a doctors appointment' on internal:attr=[placeholder="What needs to be done?"i]
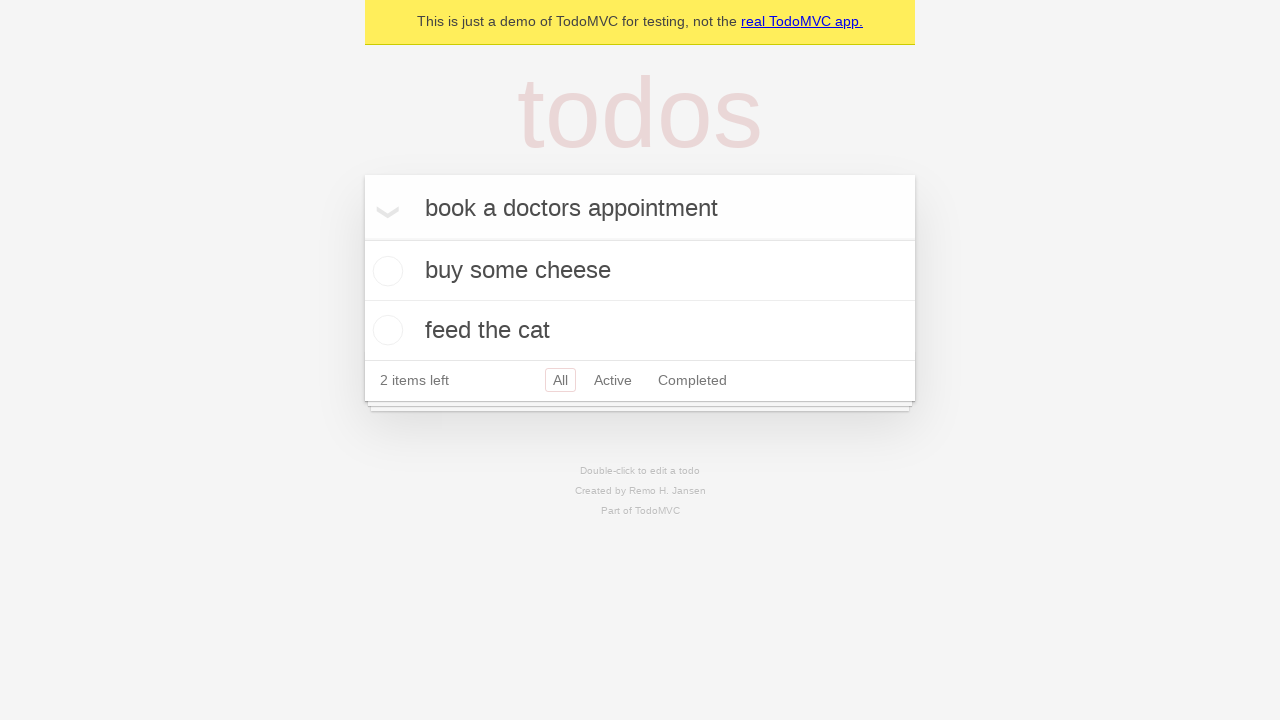

Pressed Enter to create todo 'book a doctors appointment' on internal:attr=[placeholder="What needs to be done?"i]
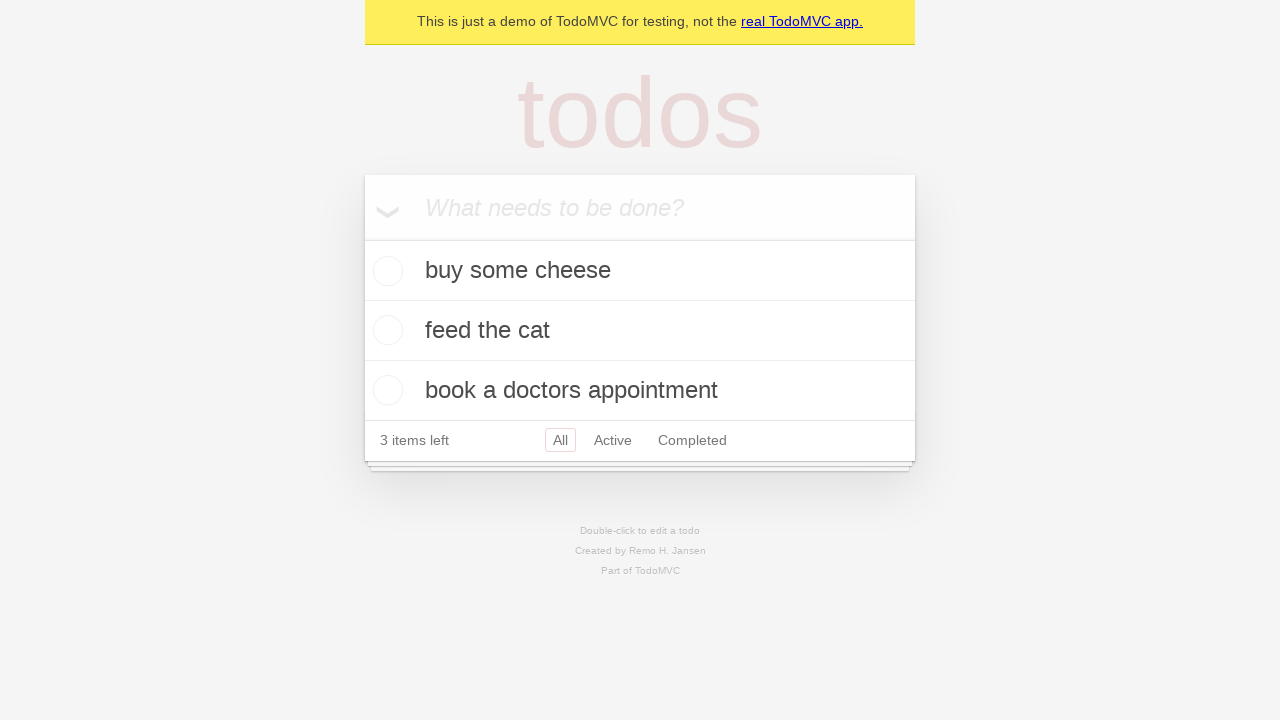

Checked 'Mark all as complete' toggle to mark all todos as complete at (362, 238) on internal:label="Mark all as complete"i
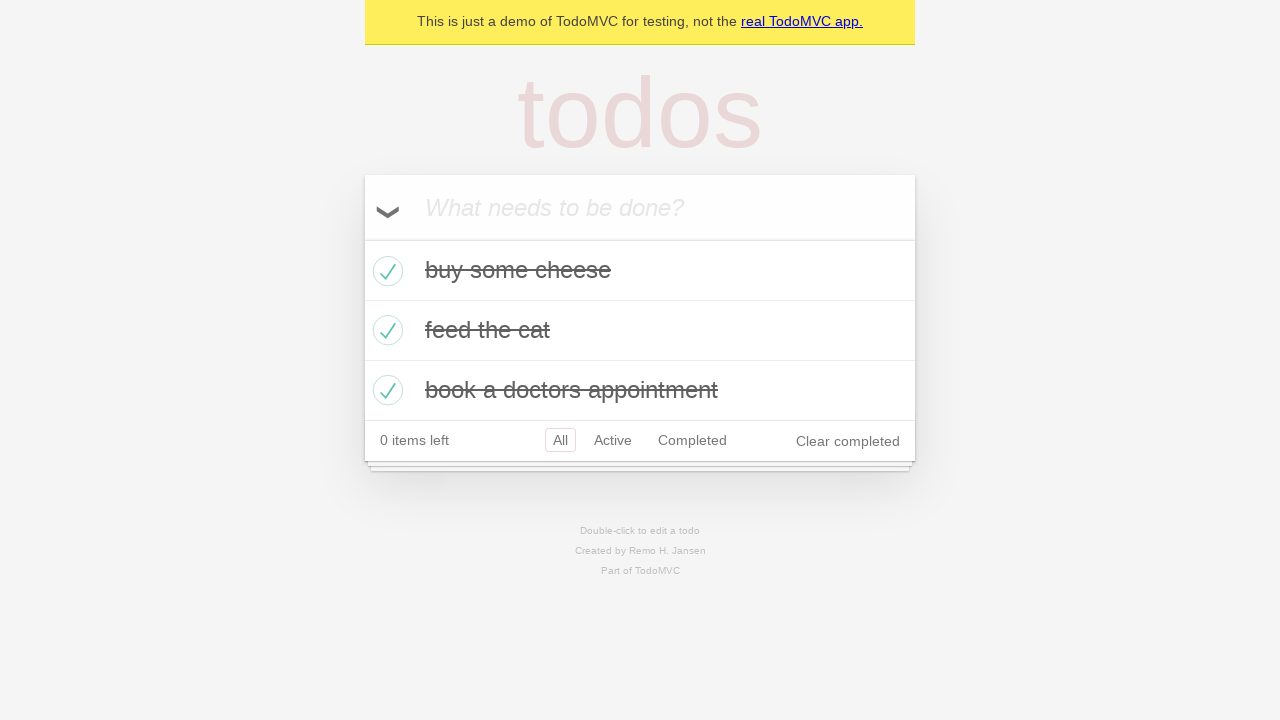

Unchecked 'Mark all as complete' toggle to uncheck all todos at (362, 238) on internal:label="Mark all as complete"i
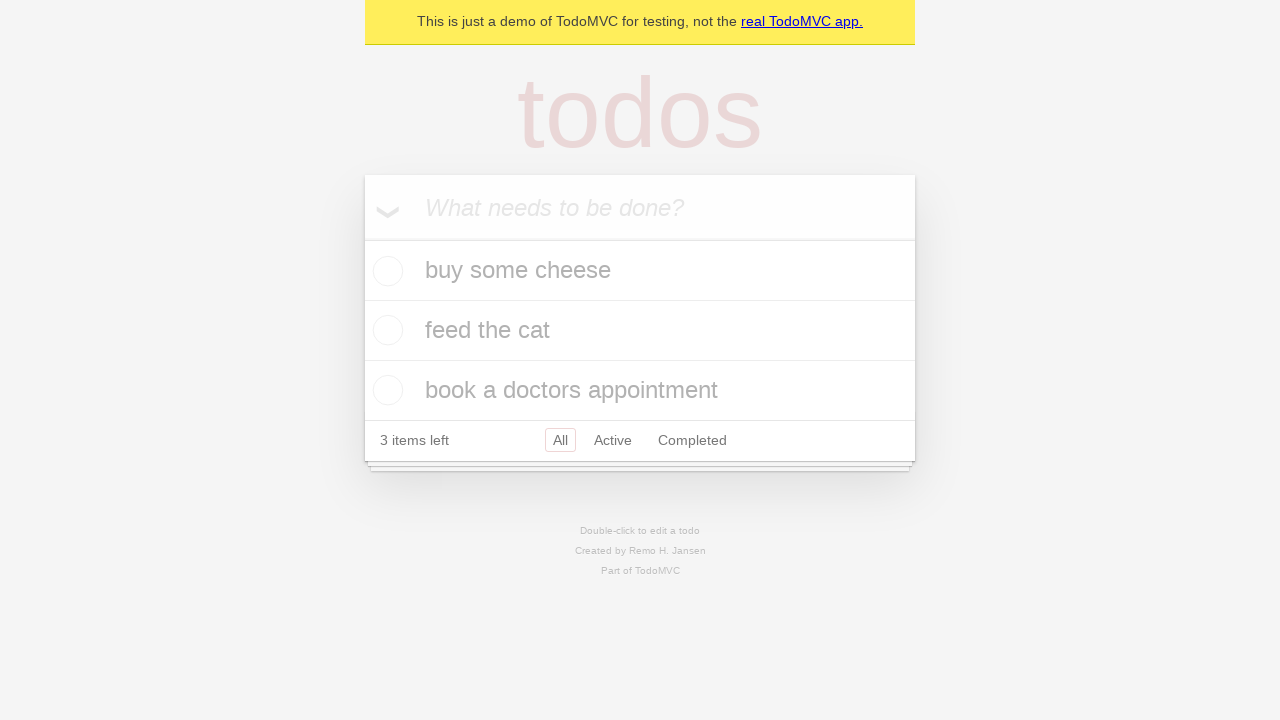

Verified that todo items are present in the DOM
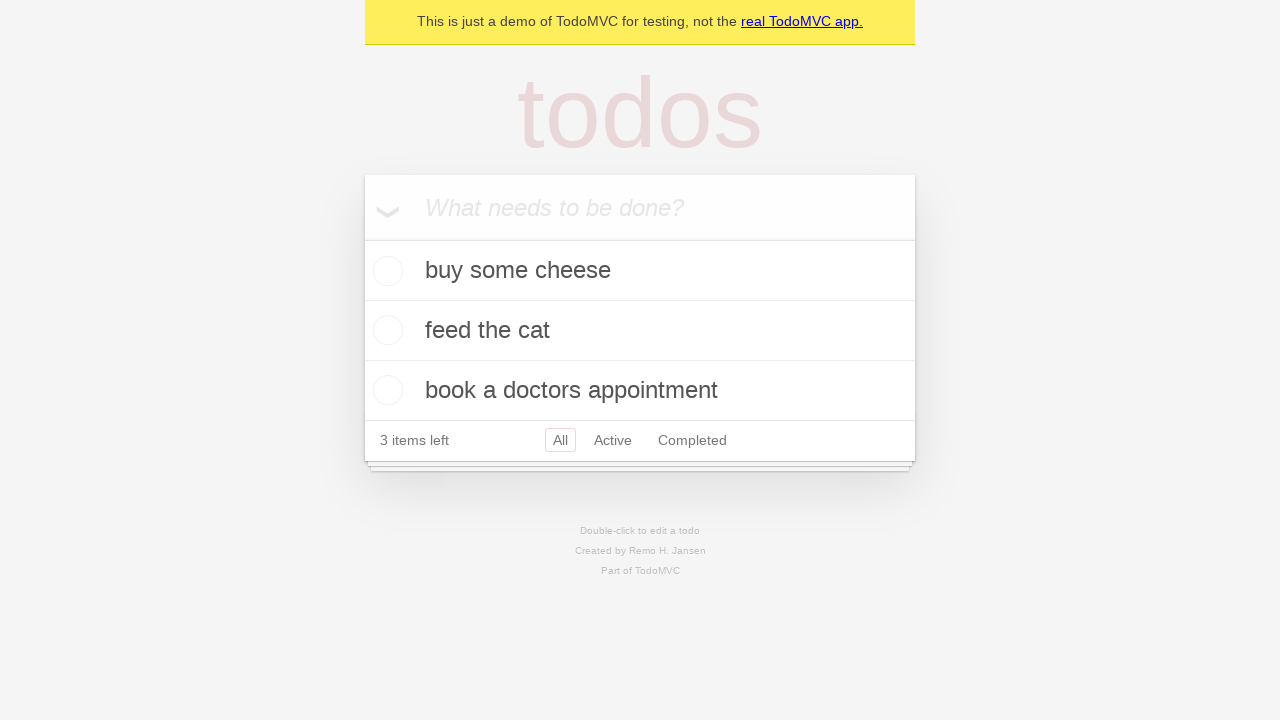

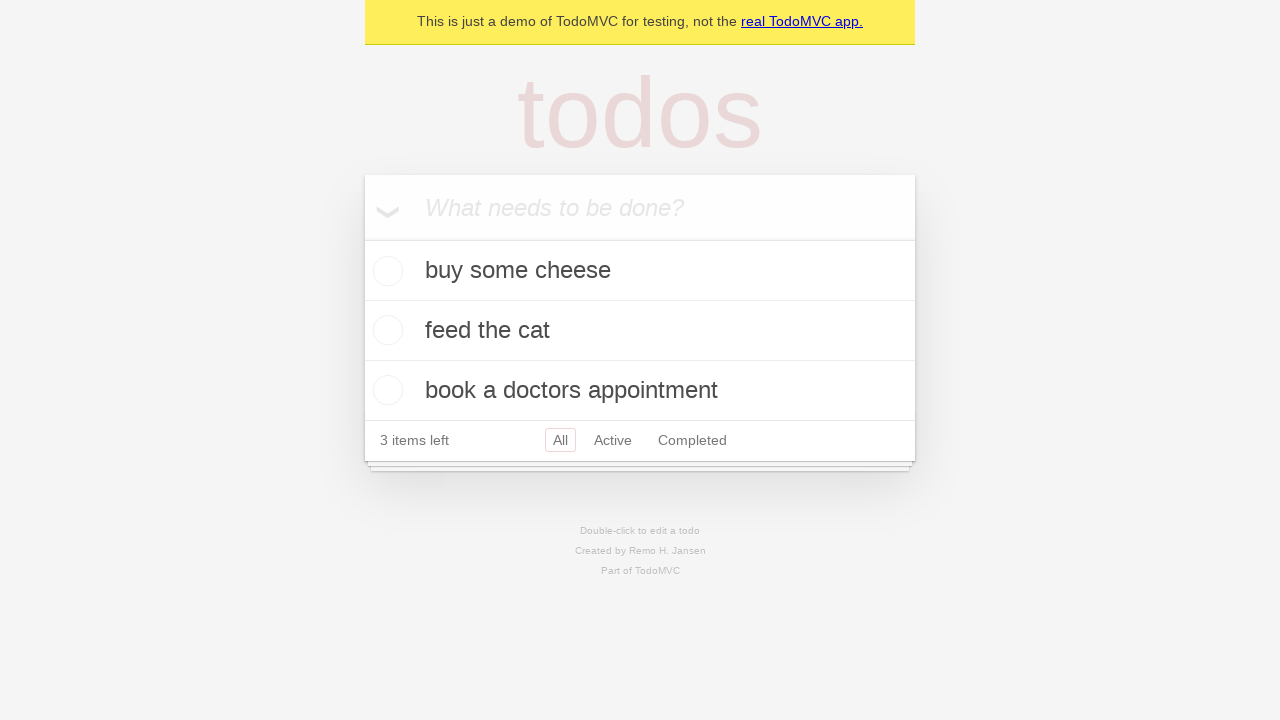